Navigates to OpenCart store and verifies the page loads correctly

Starting URL: http://opencart.abstracta.us/

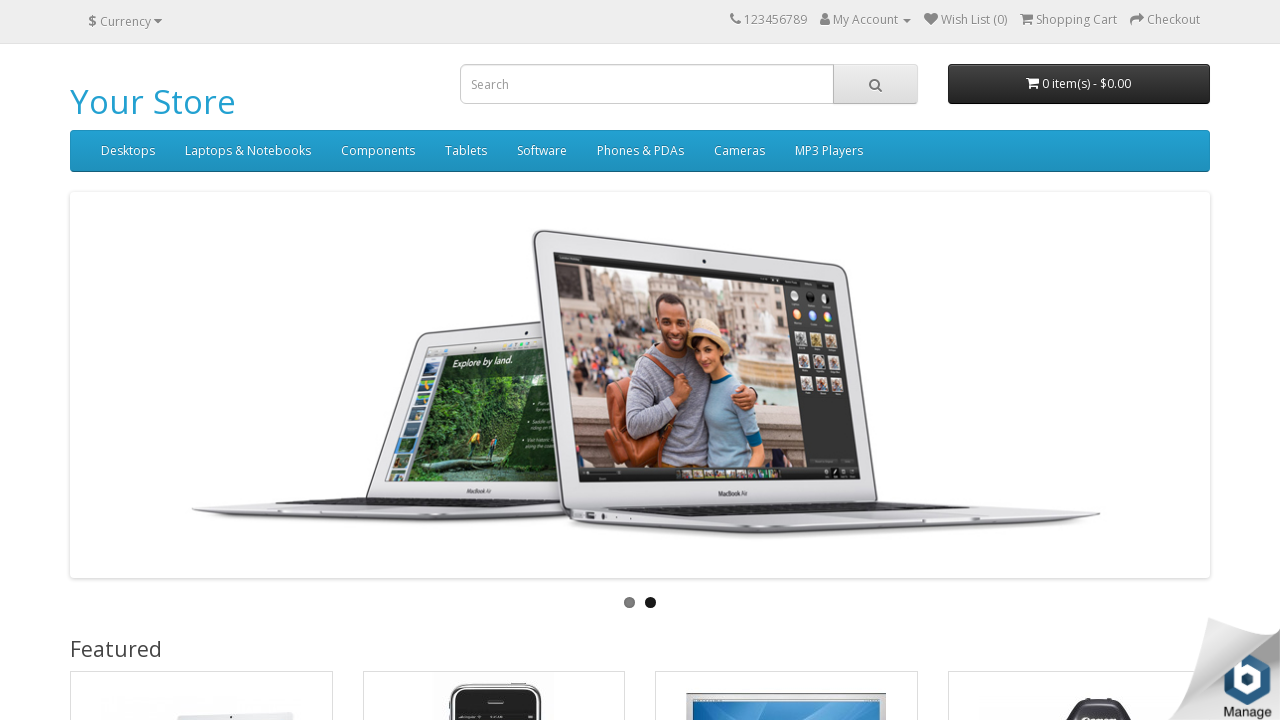

Waited for page to fully load with title containing 'Your Store'
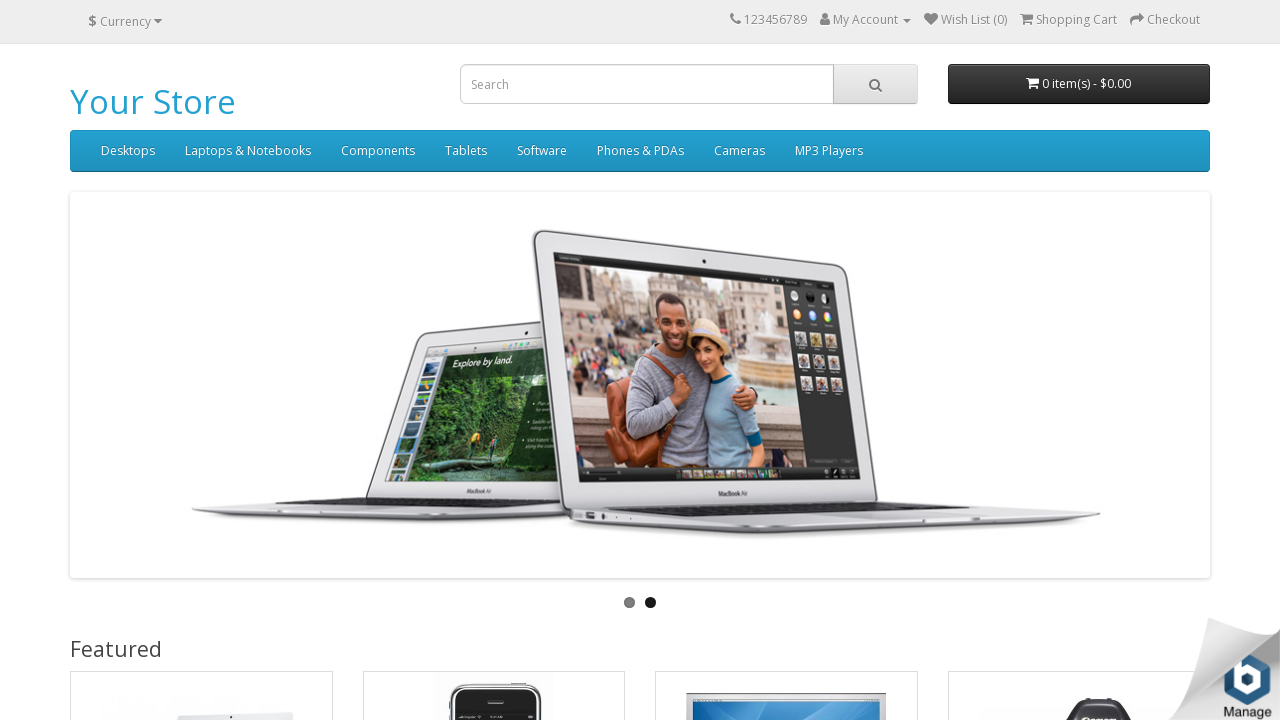

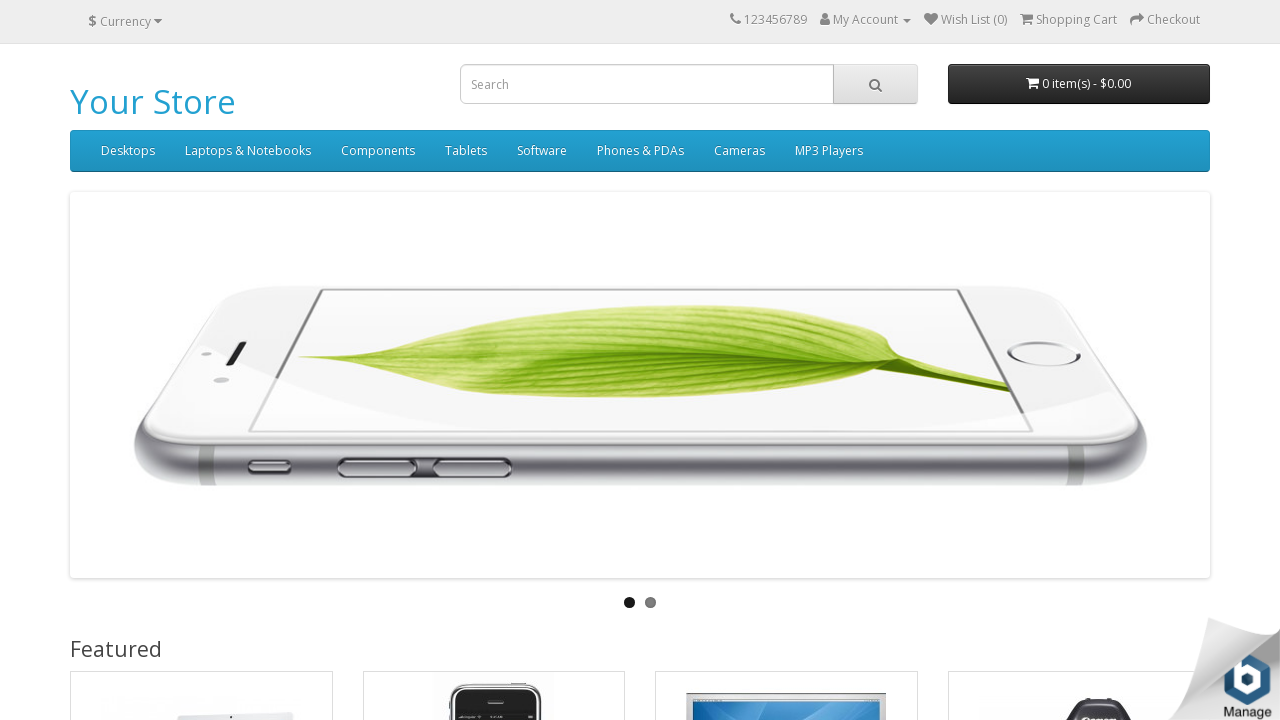